Tests the product search functionality on an e-commerce site by filling the search input with a query and waiting for the AJAX search response

Starting URL: https://kadence.in/

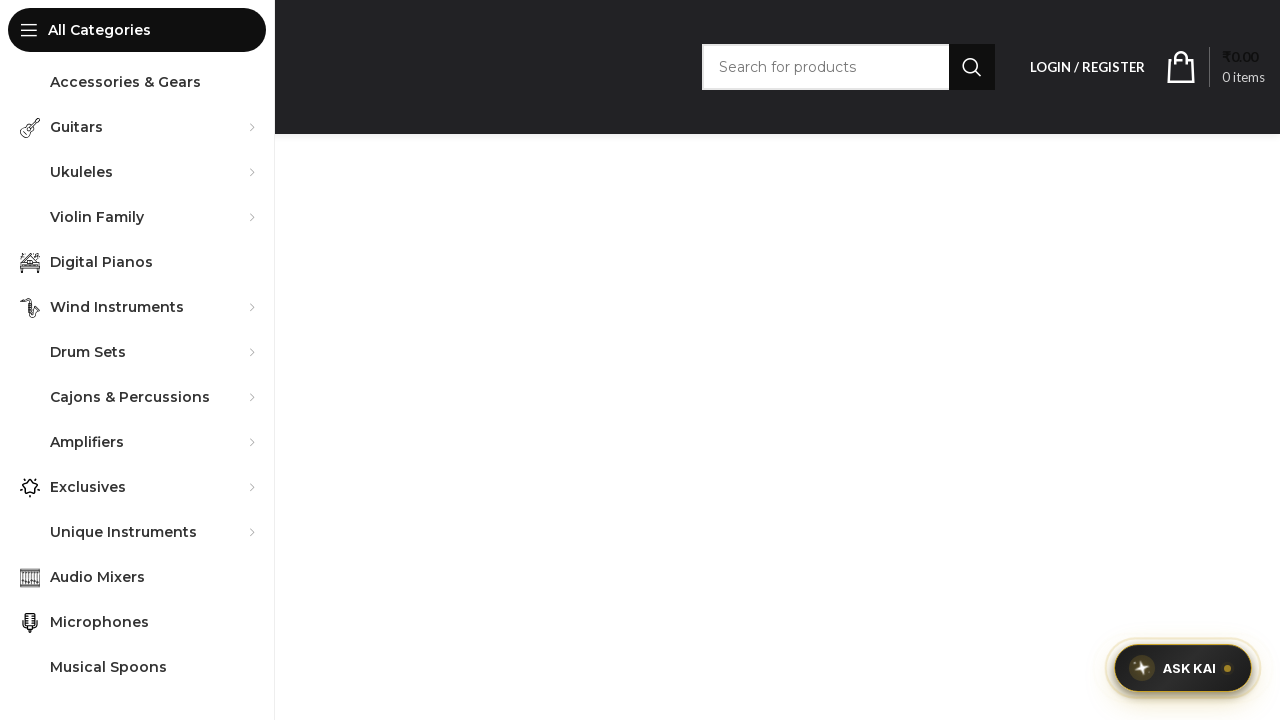

Filled product search input with 'guitar' on input[title="Search for products"]
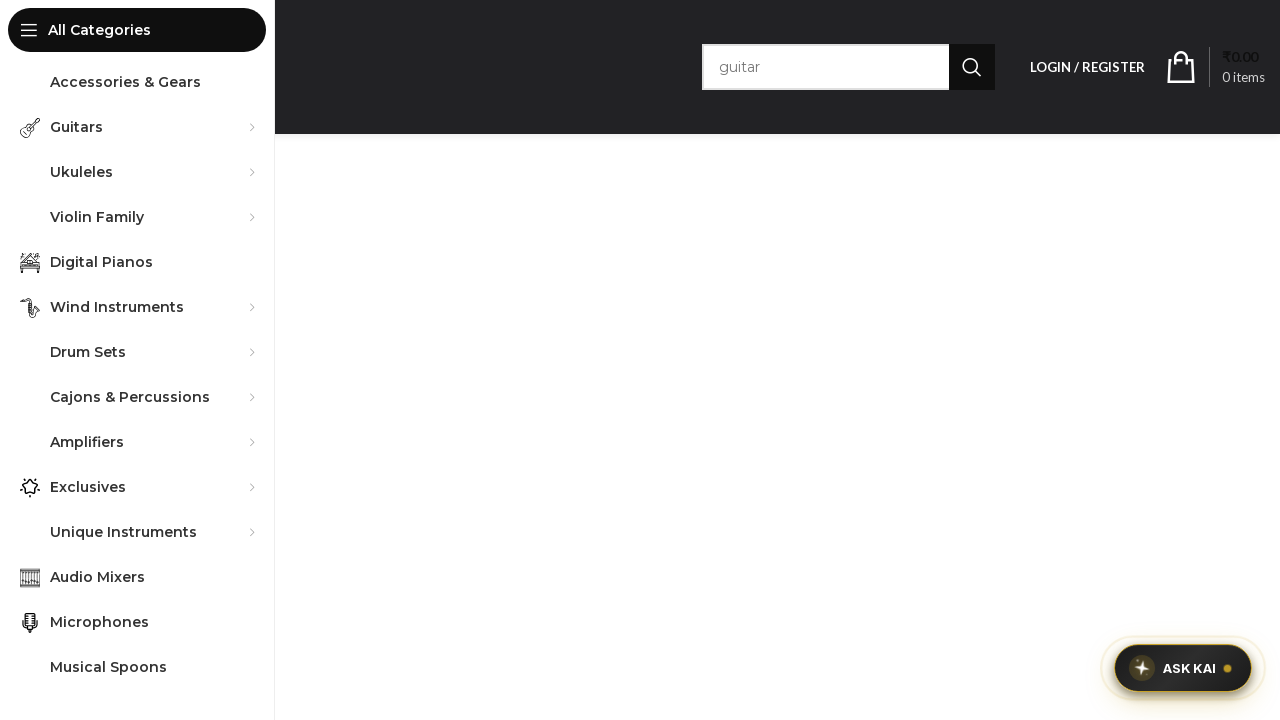

Waited for AJAX search response to complete (networkidle)
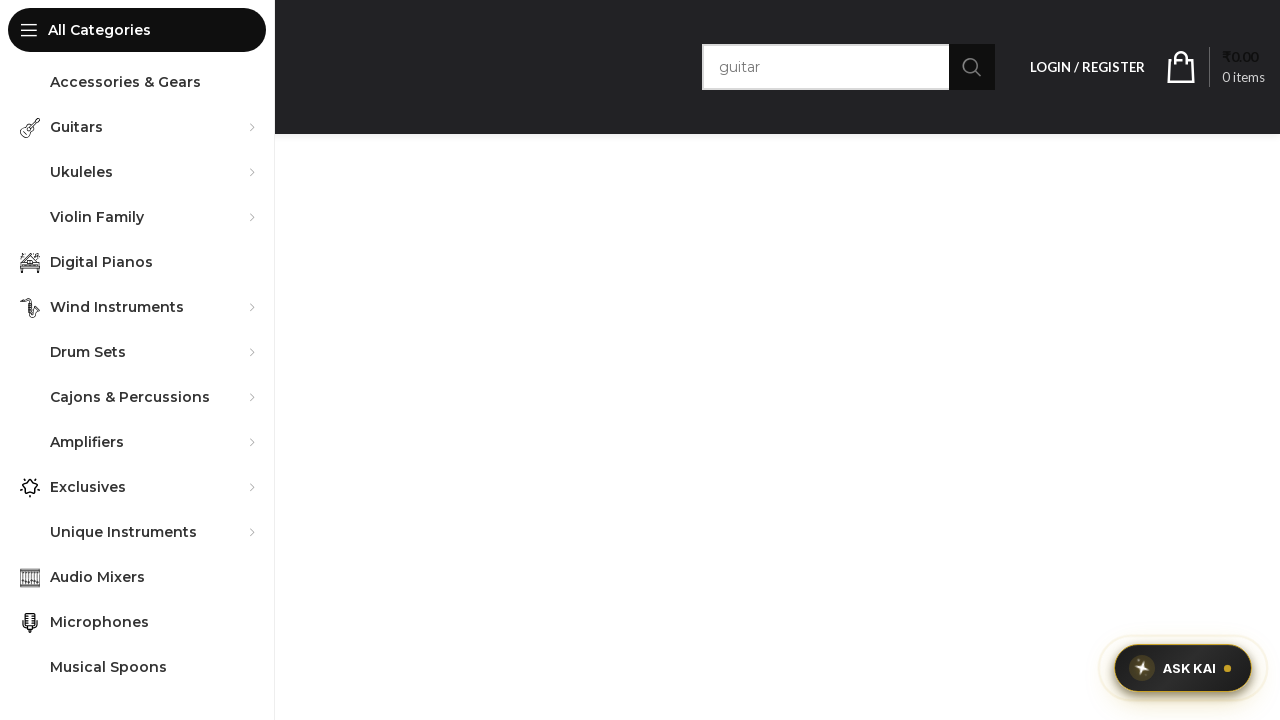

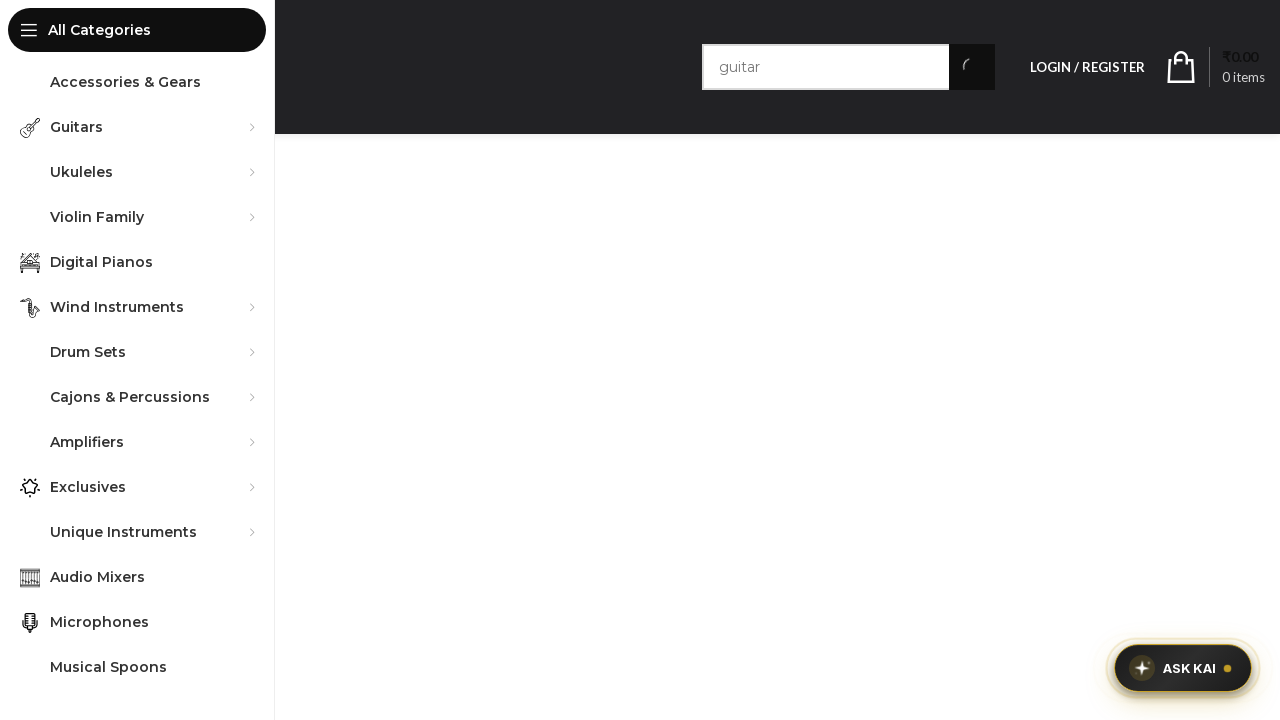